Tests opening an iframe popup, switching to the iframe, verifying text content, and closing the popup

Starting URL: https://www.qa-practice.com/elements/popup/modal

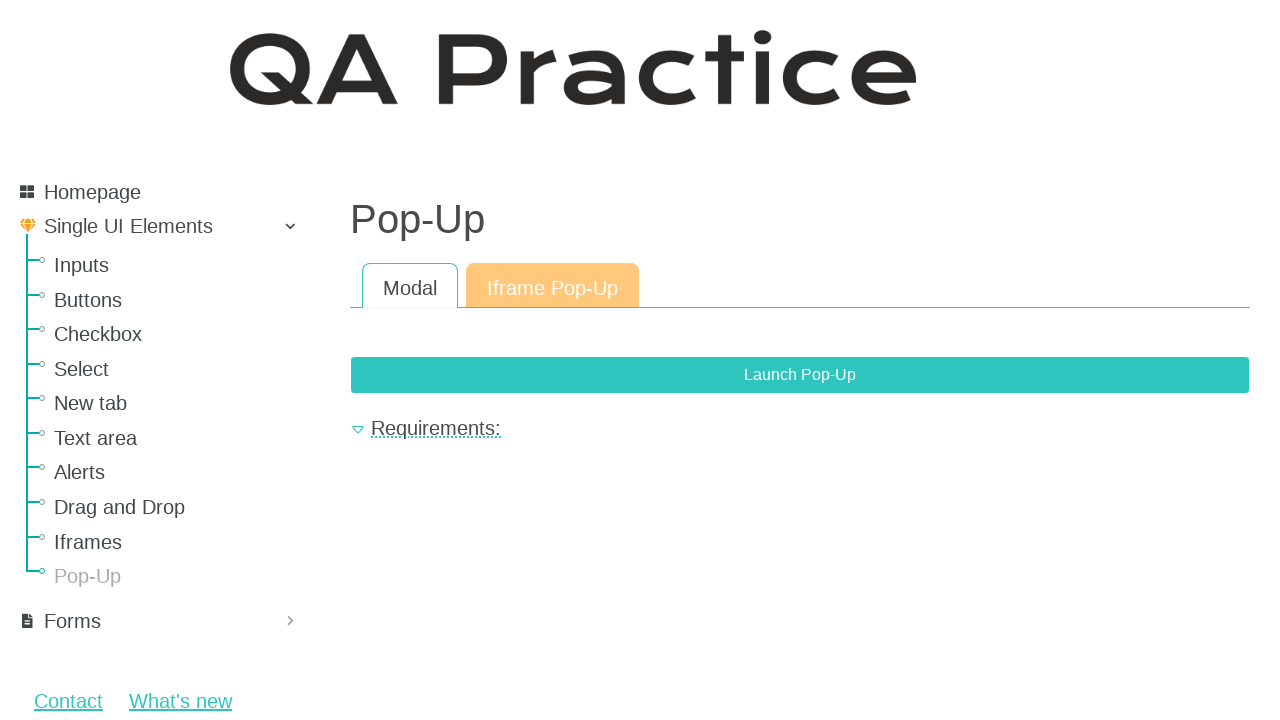

Clicked 'Iframe Pop-Up' button to open popup at (552, 286) on text=Iframe Pop-Up
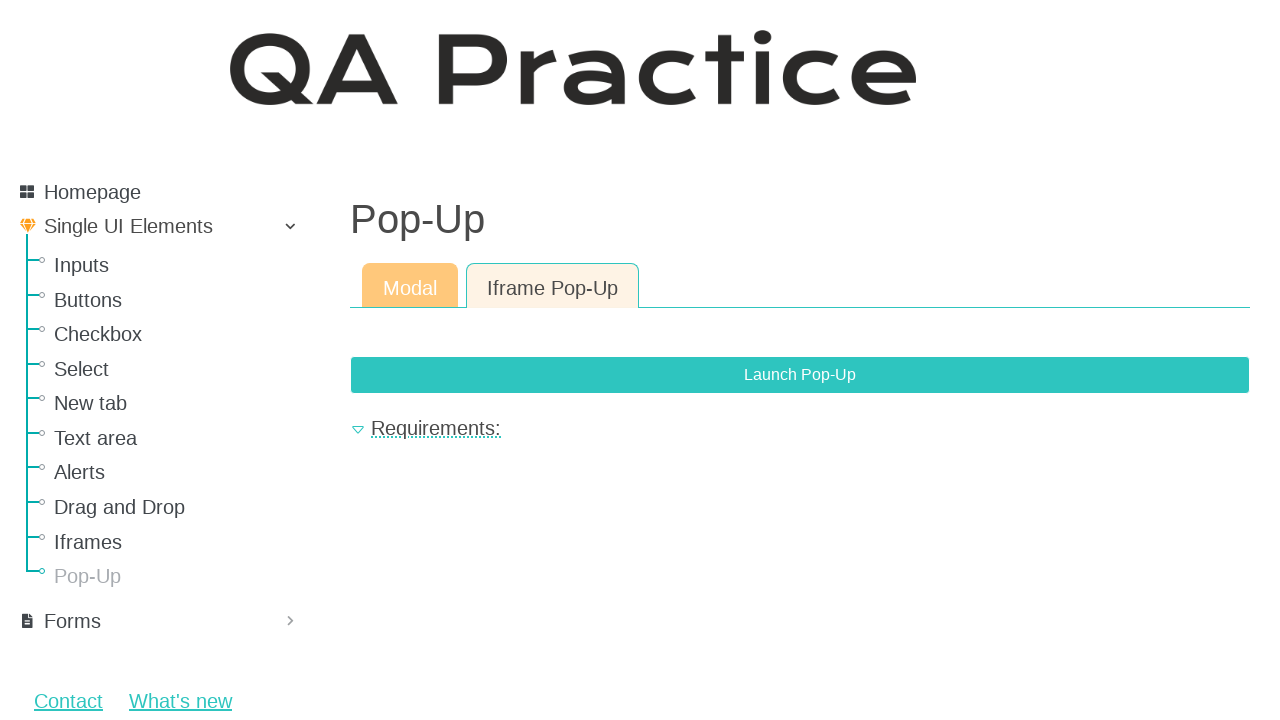

Clicked primary button to show content in iframe at (800, 375) on button.btn.btn-primary
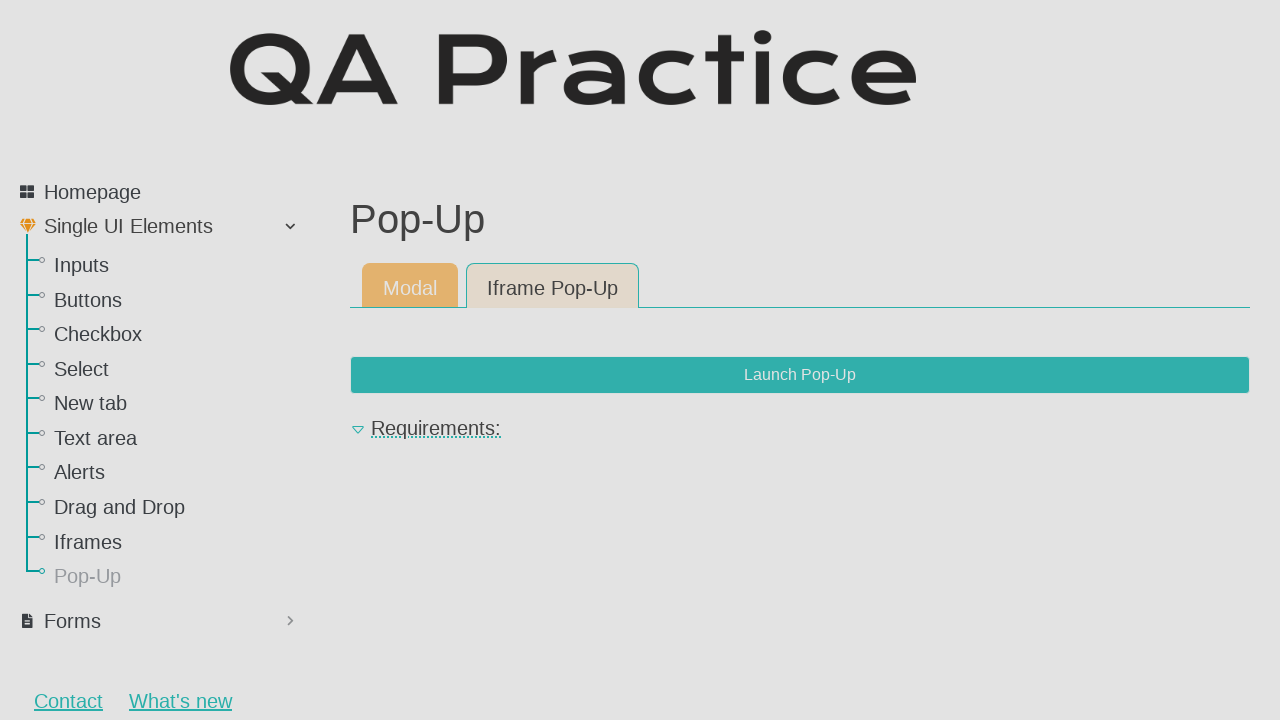

Located iframe element
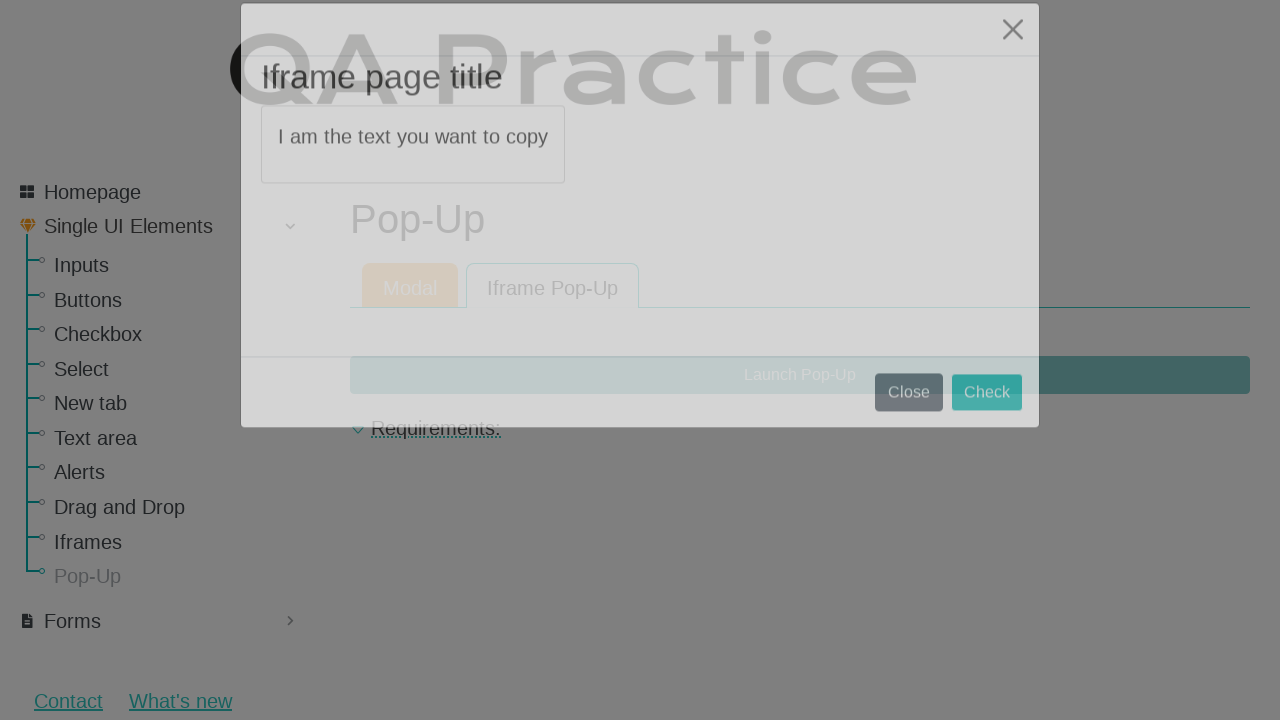

Located text element within iframe
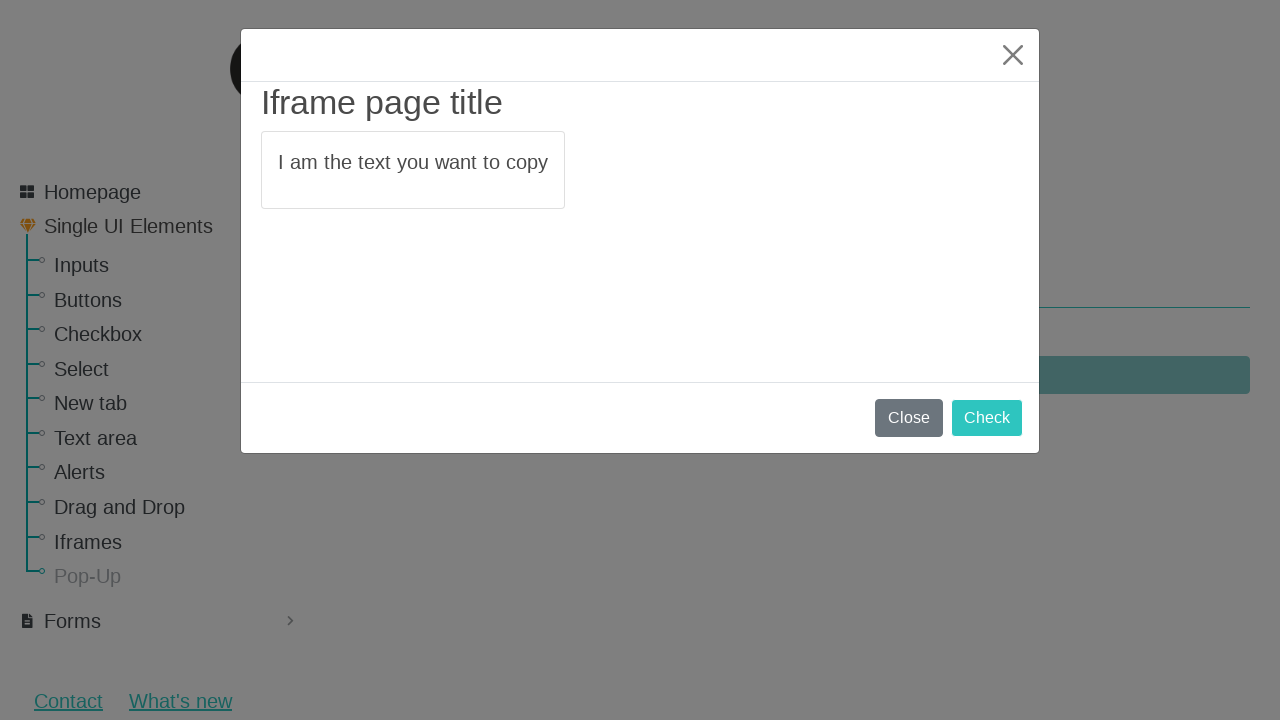

Text element became visible in iframe
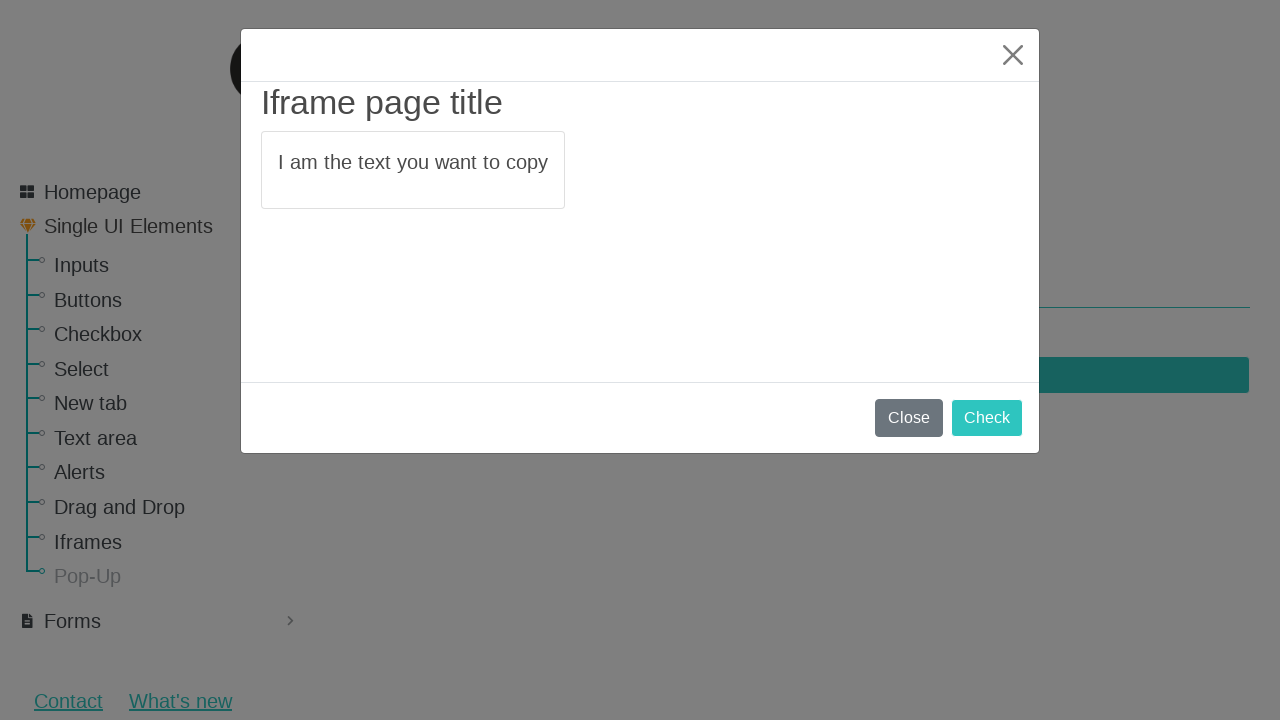

Clicked close button to close the popup at (1013, 55) on button.btn-close
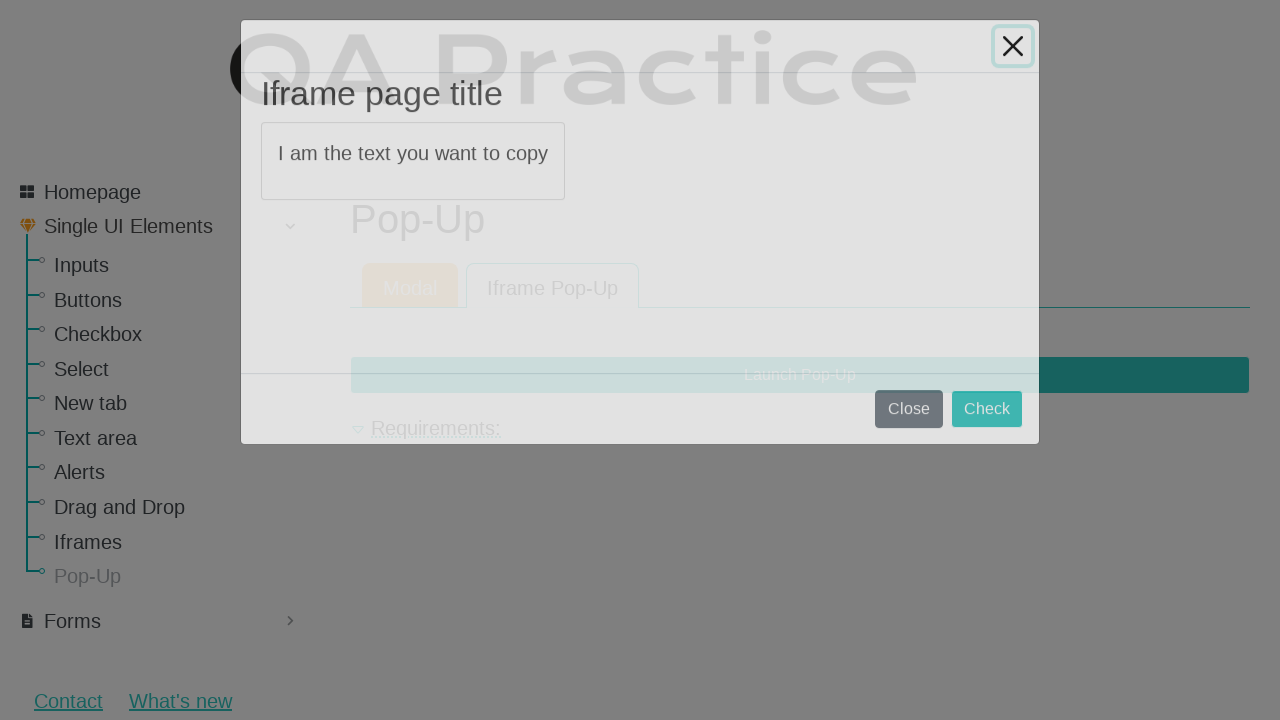

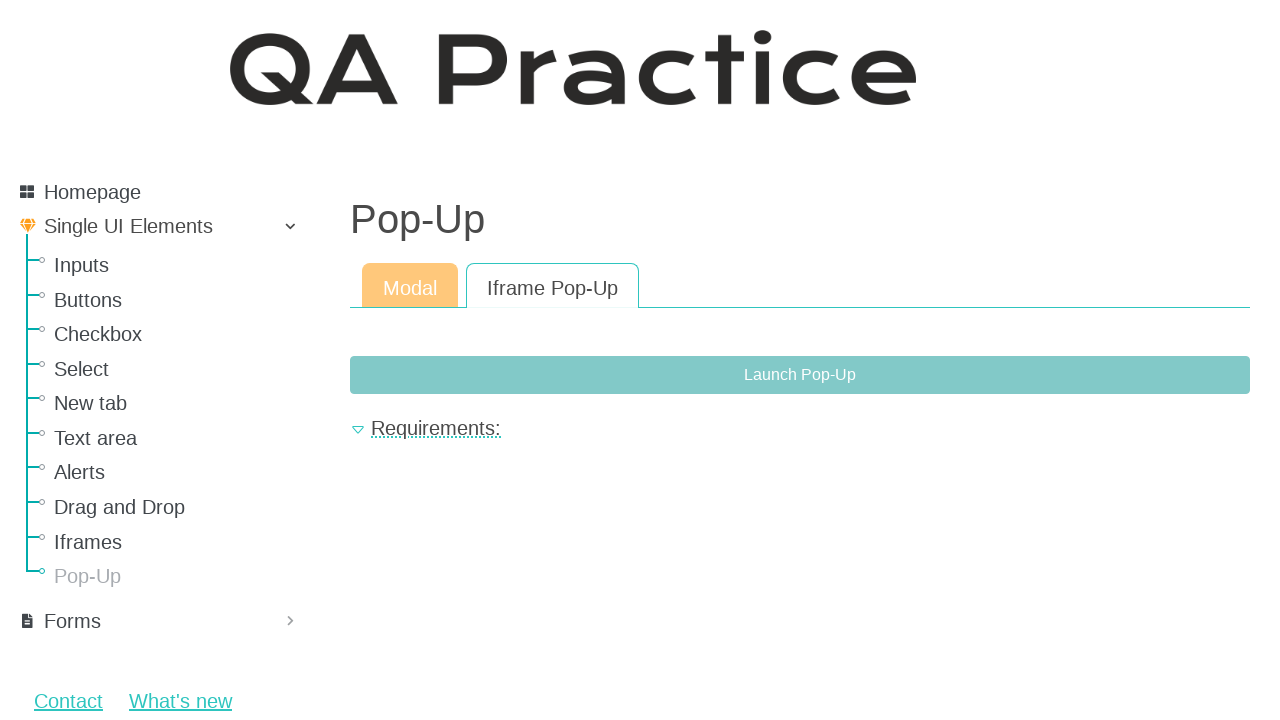